Tests clicking a button with a dynamic ID on the UI Testing Playground site by locating it via XPath using its class and text content

Starting URL: http://uitestingplayground.com/dynamicid

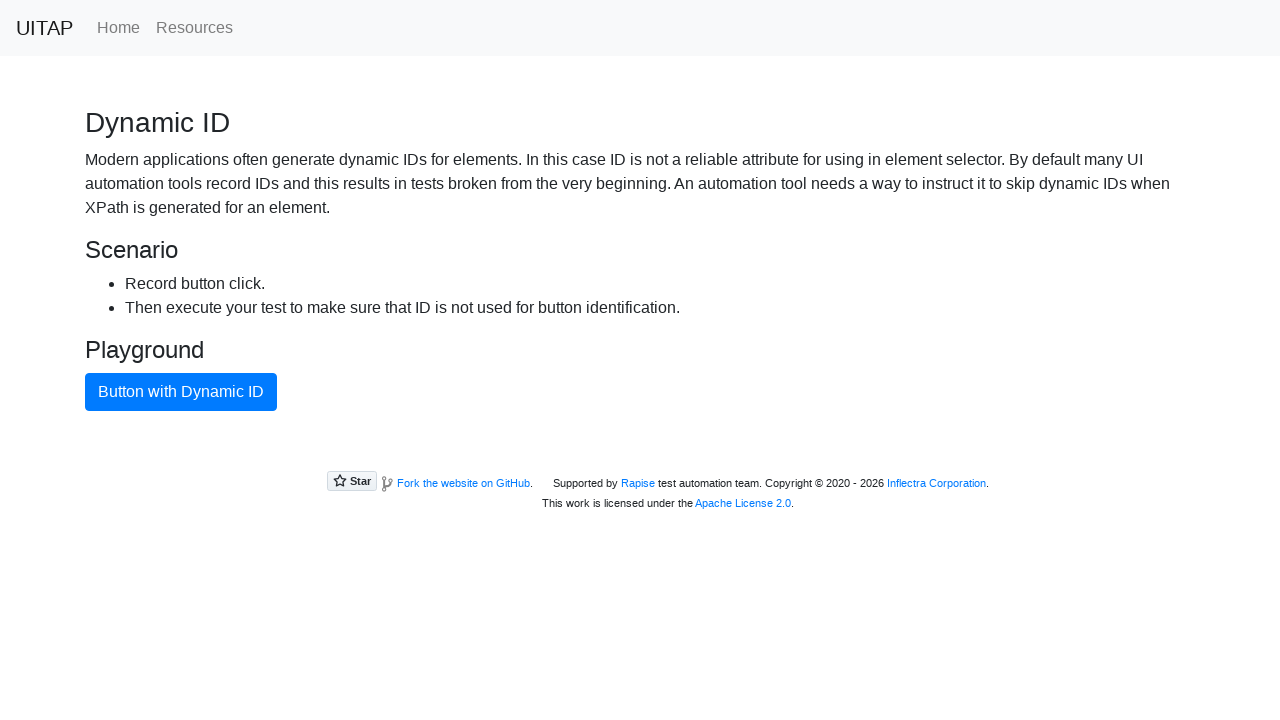

Navigated to UI Testing Playground dynamic ID page
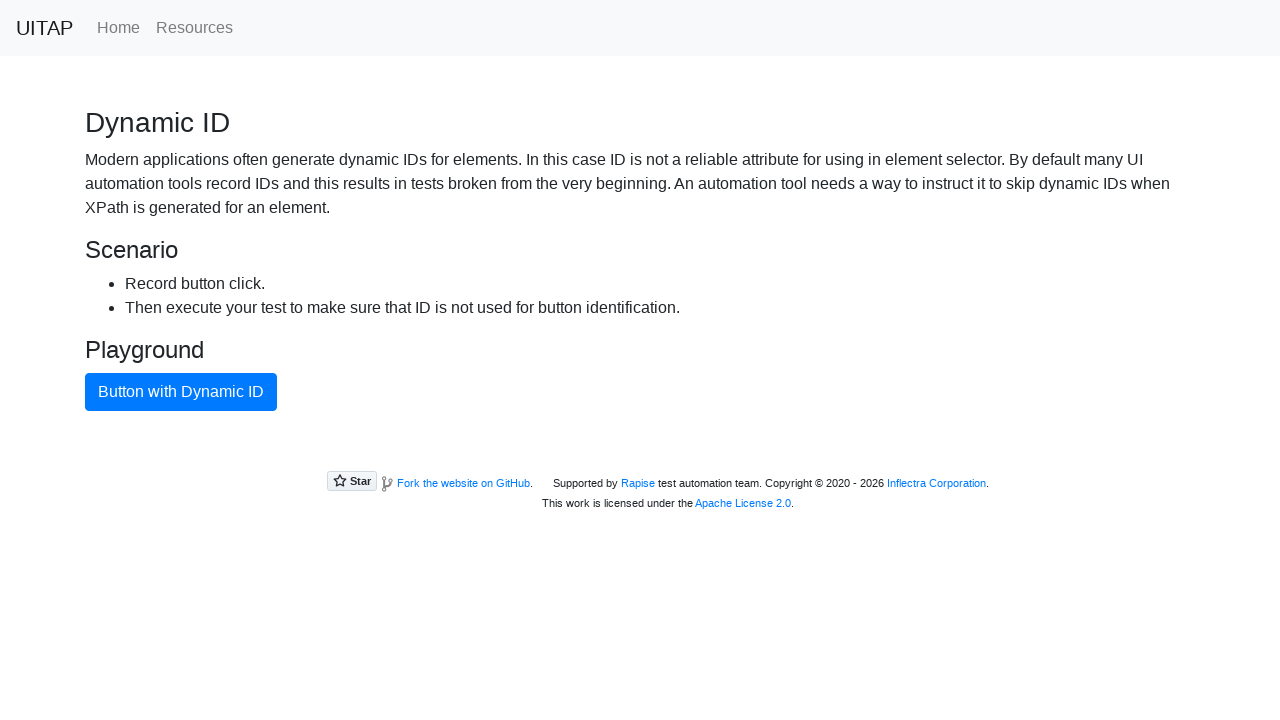

Clicked button with dynamic ID using XPath to locate by class and text content at (181, 392) on xpath=//button[contains(@class, 'btn-primary') and text()='Button with Dynamic I
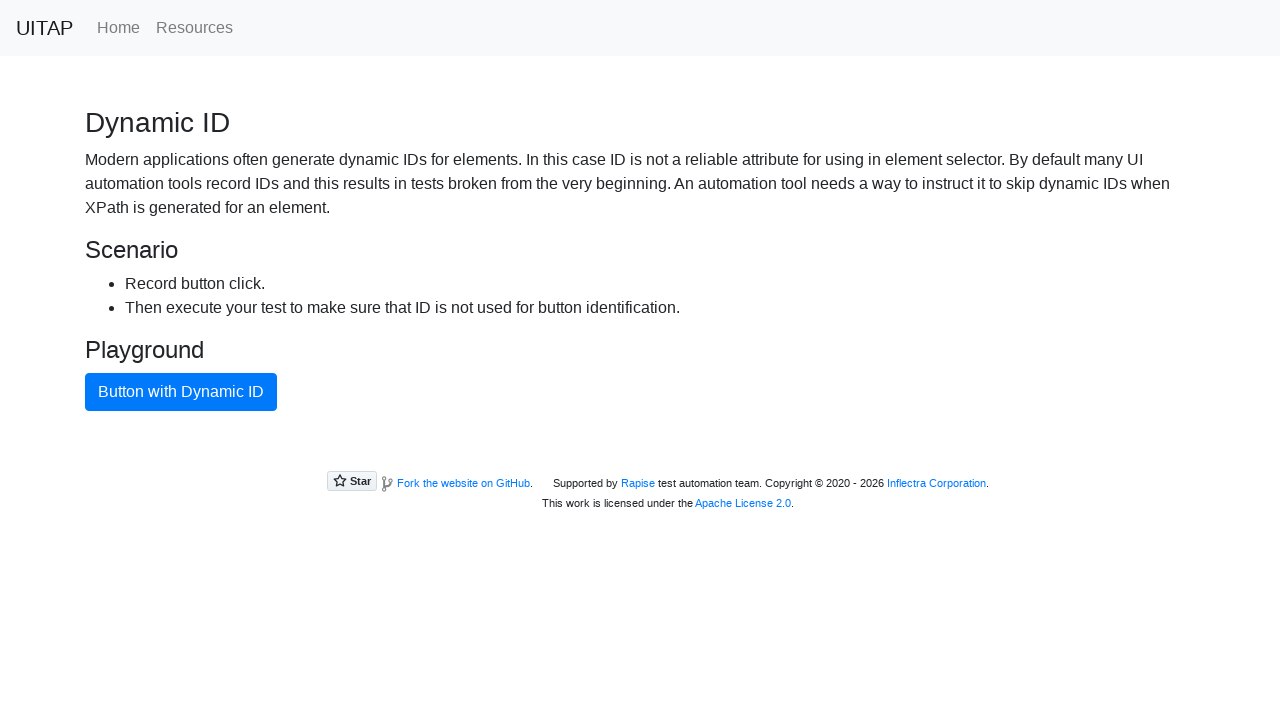

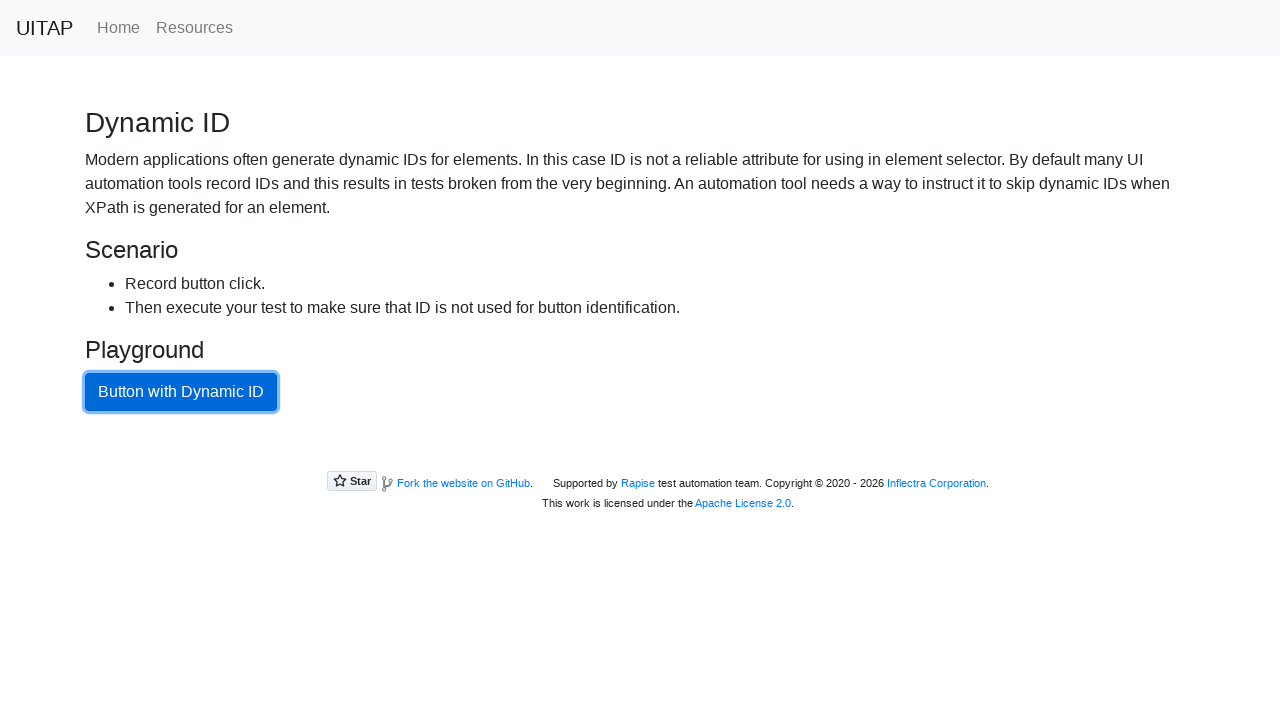